Tests that clicking the Due column header twice sorts the table values in descending order by verifying the dollar amounts are properly ordered from highest to lowest.

Starting URL: http://the-internet.herokuapp.com/tables

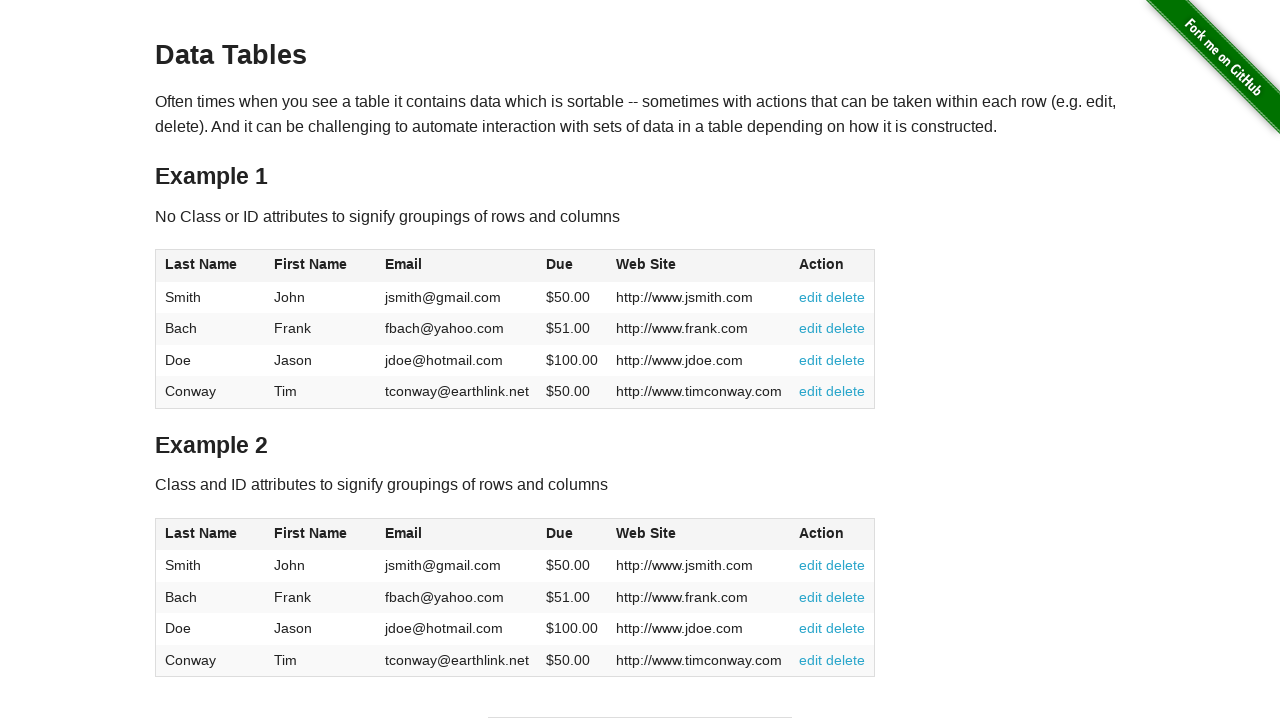

Clicked Due column header to sort ascending at (572, 266) on #table1 thead tr th:nth-of-type(4)
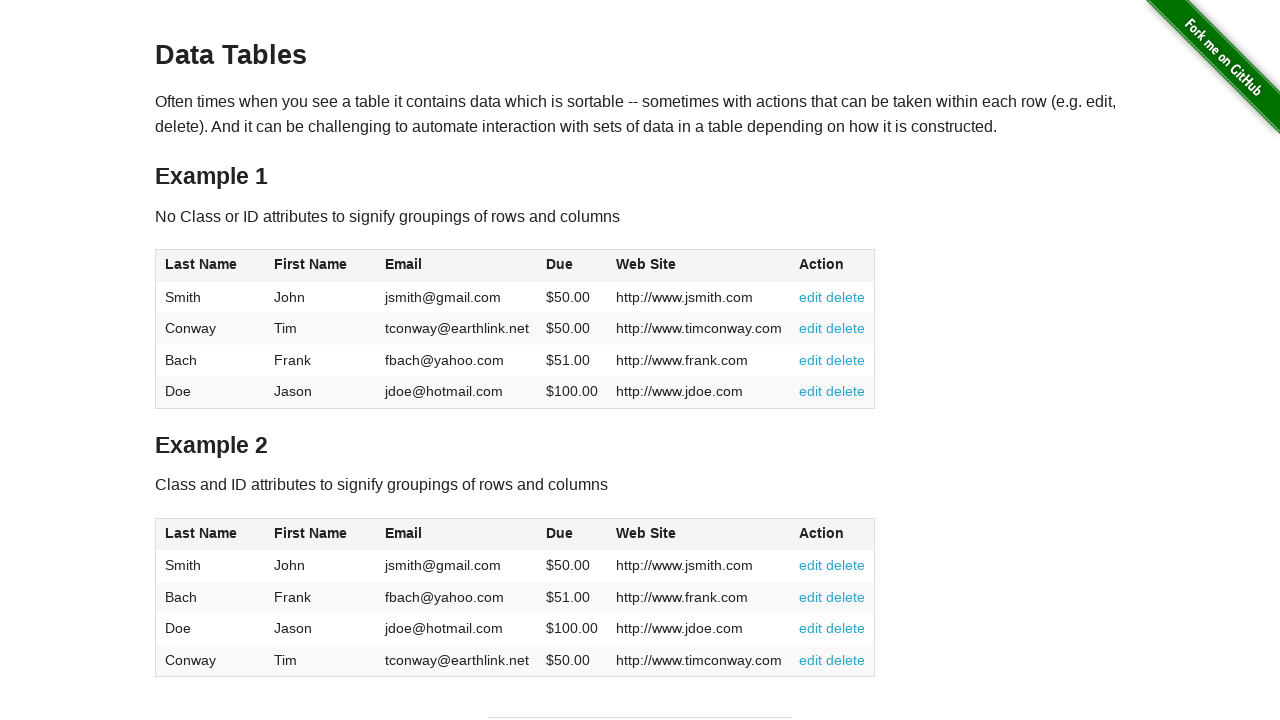

Clicked Due column header again to sort descending at (572, 266) on #table1 thead tr th:nth-of-type(4)
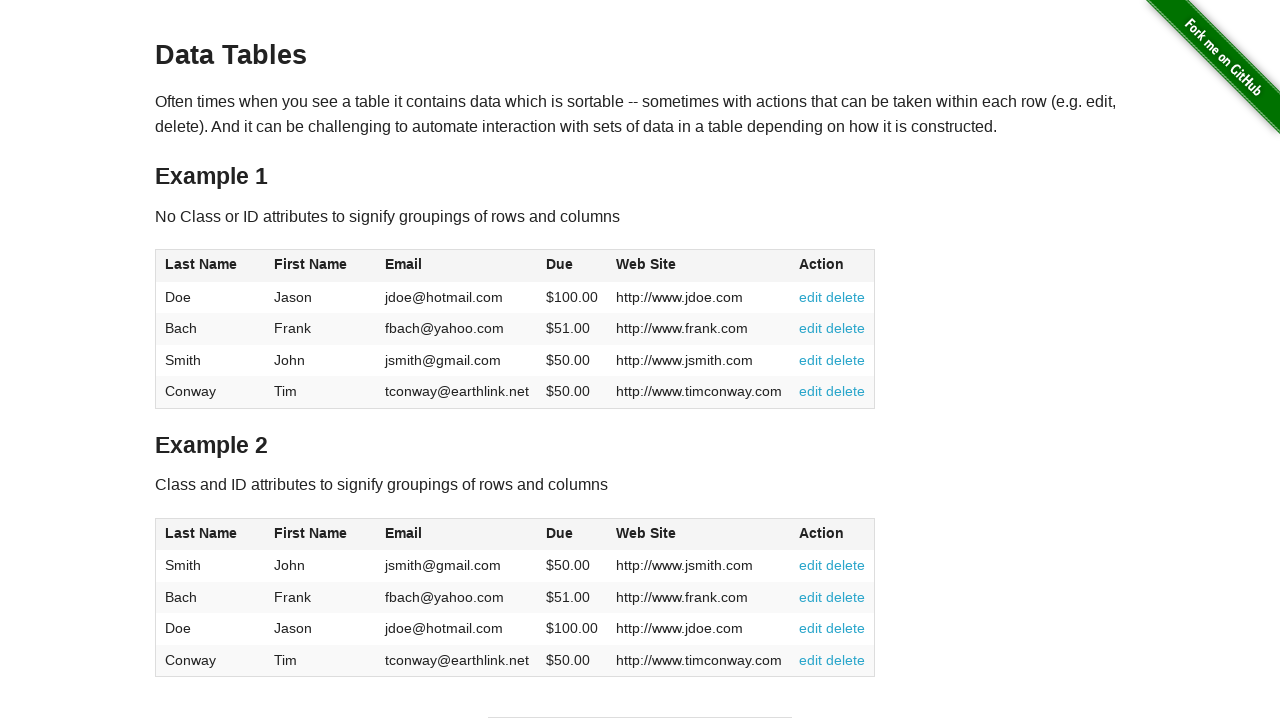

Table sorted in descending order by Due column
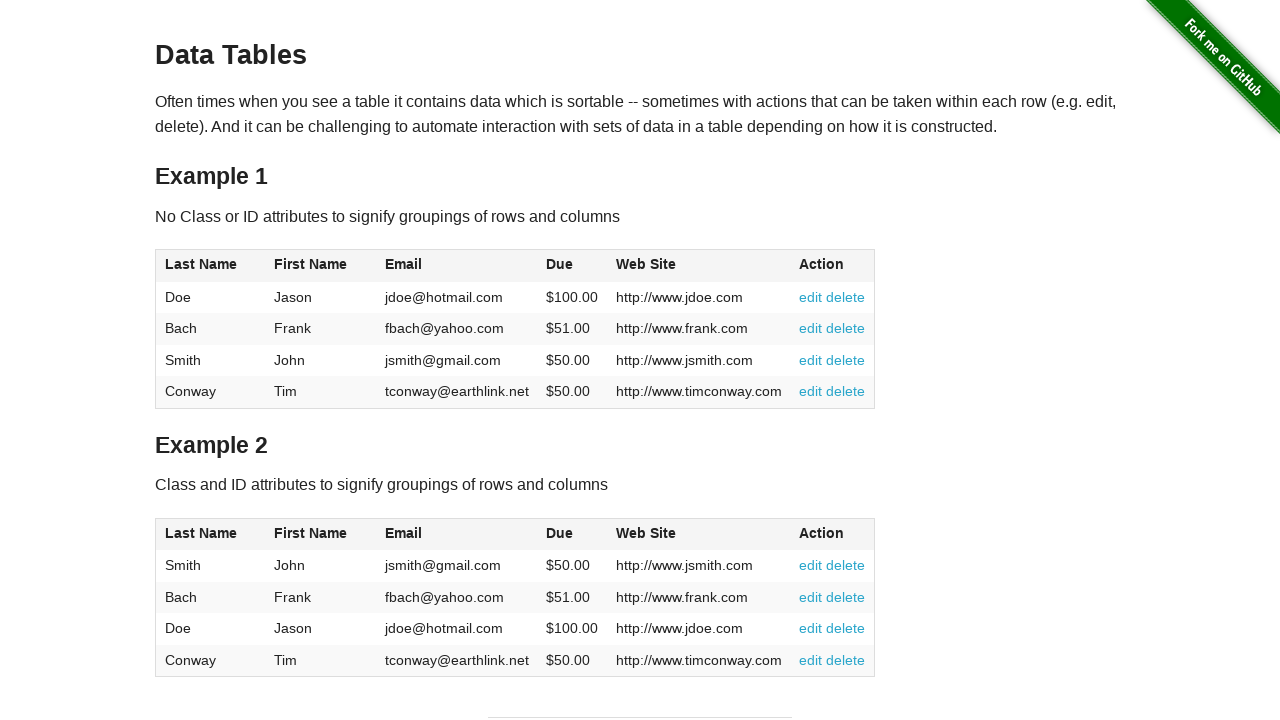

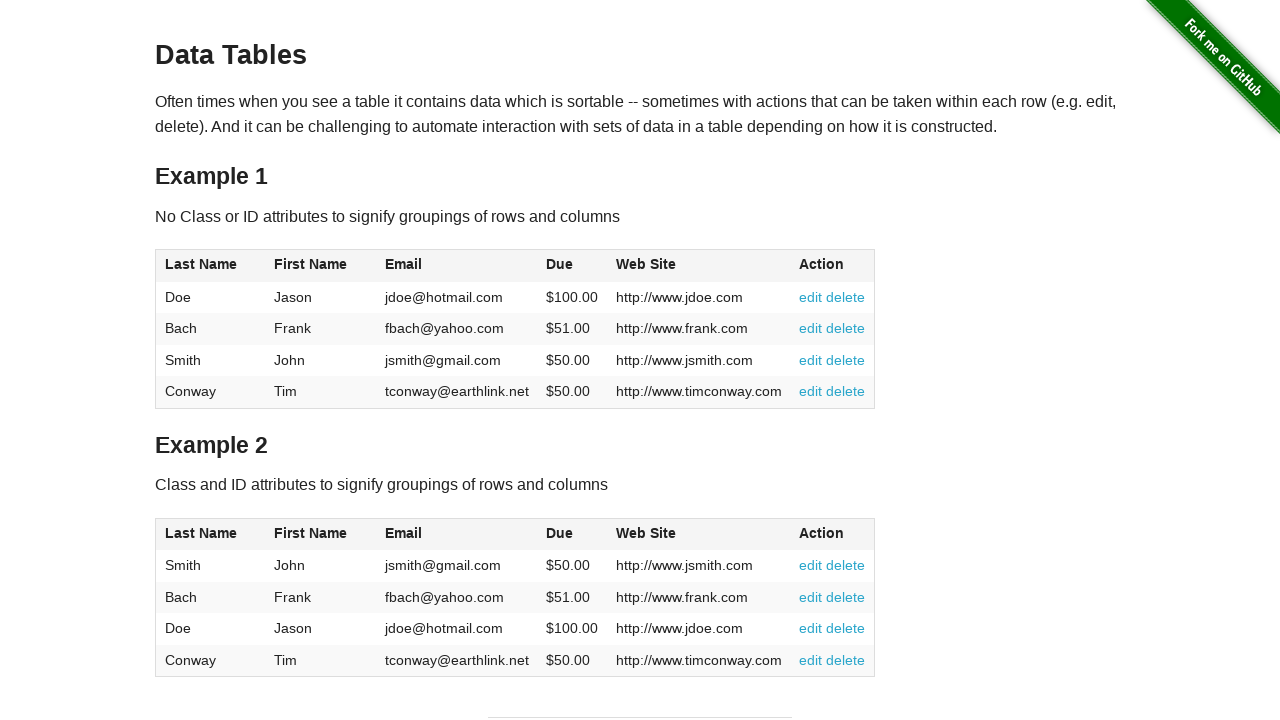